Tests URL verification by navigating from the homepage to the Labo service page and then to the contact page, verifying URLs at each step

Starting URL: https://vnext.vn

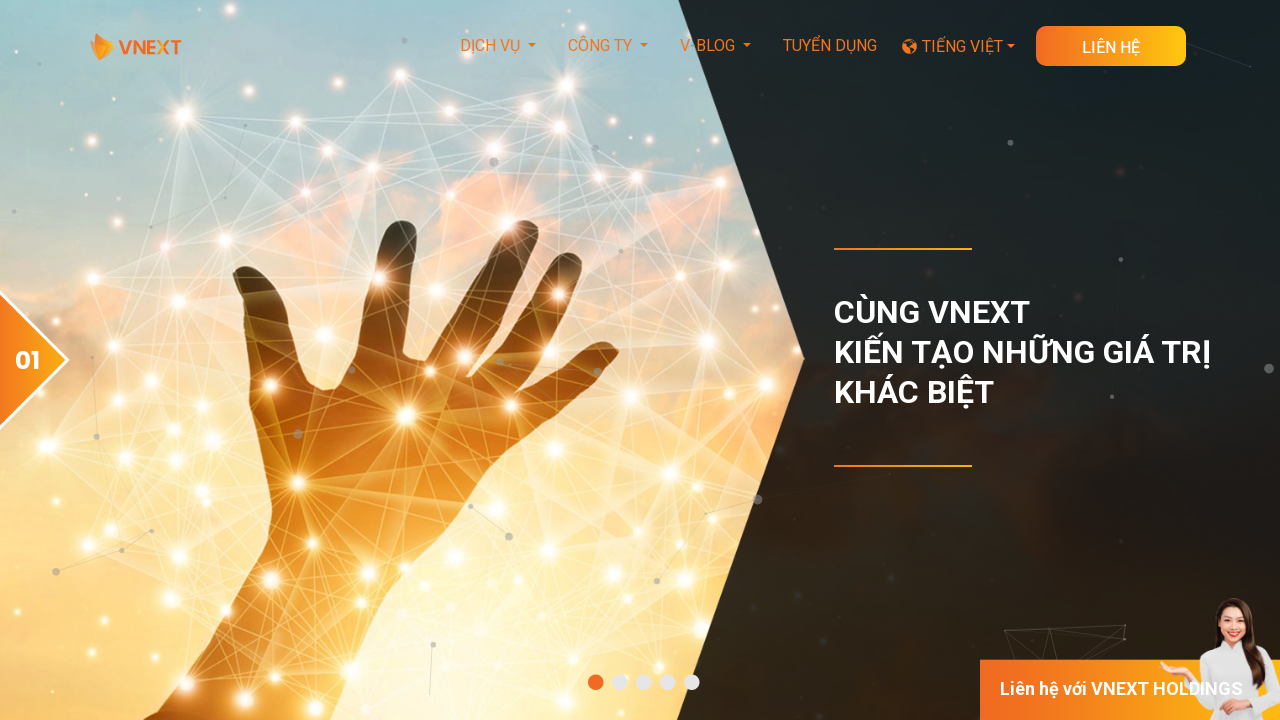

Verified homepage URL is https://vnext.vn/
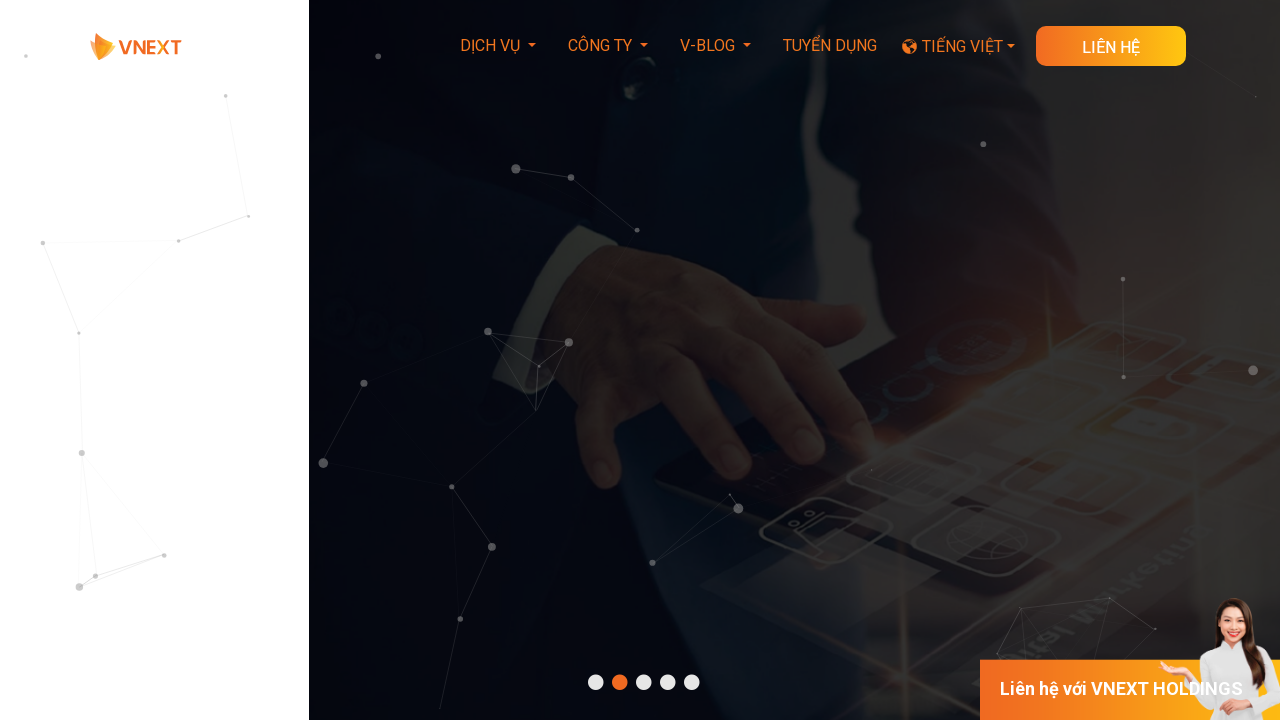

Clicked on Labo service link in footer at (384, 361) on xpath=//a[contains(text(),'Phát triển theo hình thức Labo')]
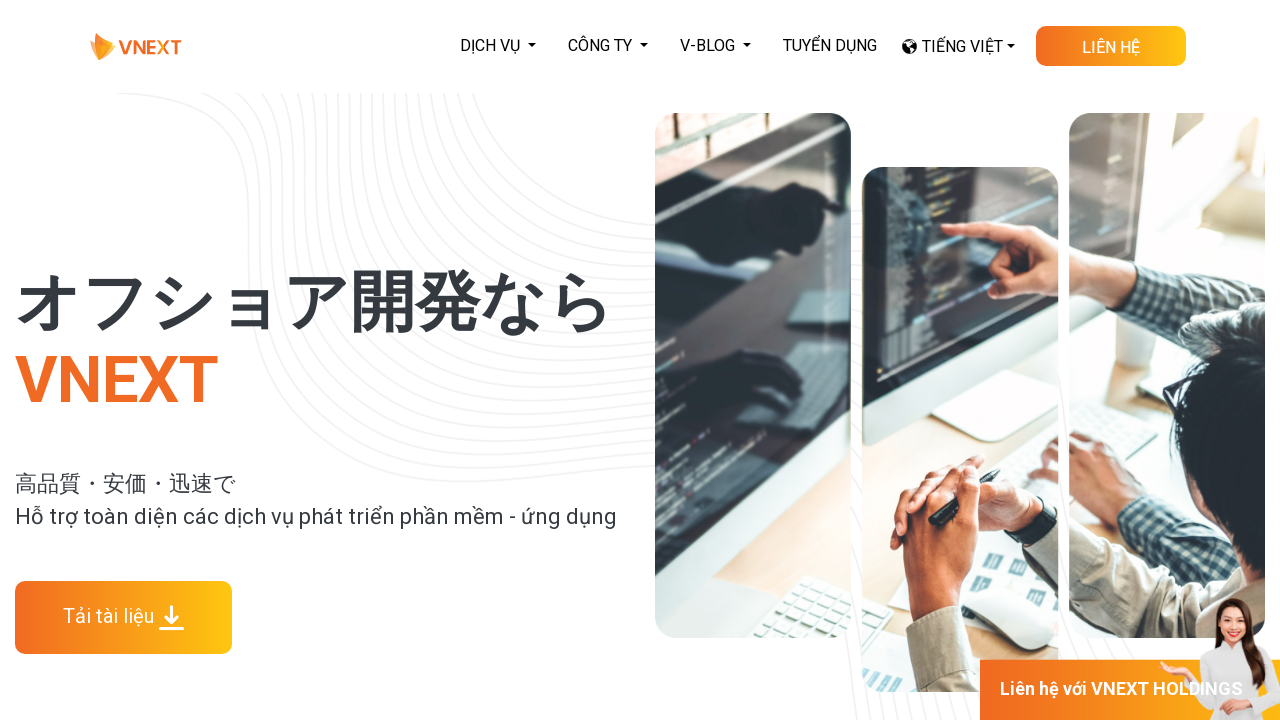

Waited for Labo service page URL to load
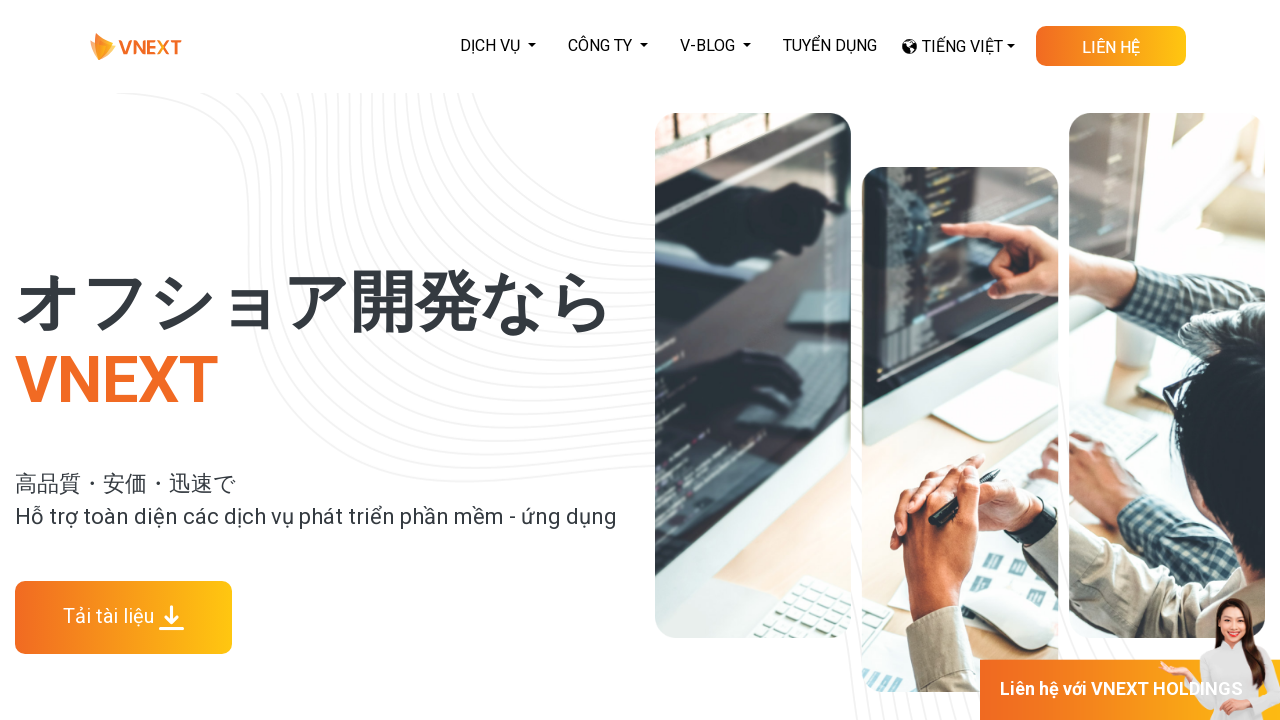

Verified Labo service page URL is https://vnext.vn/vi-vn/service-labo.html
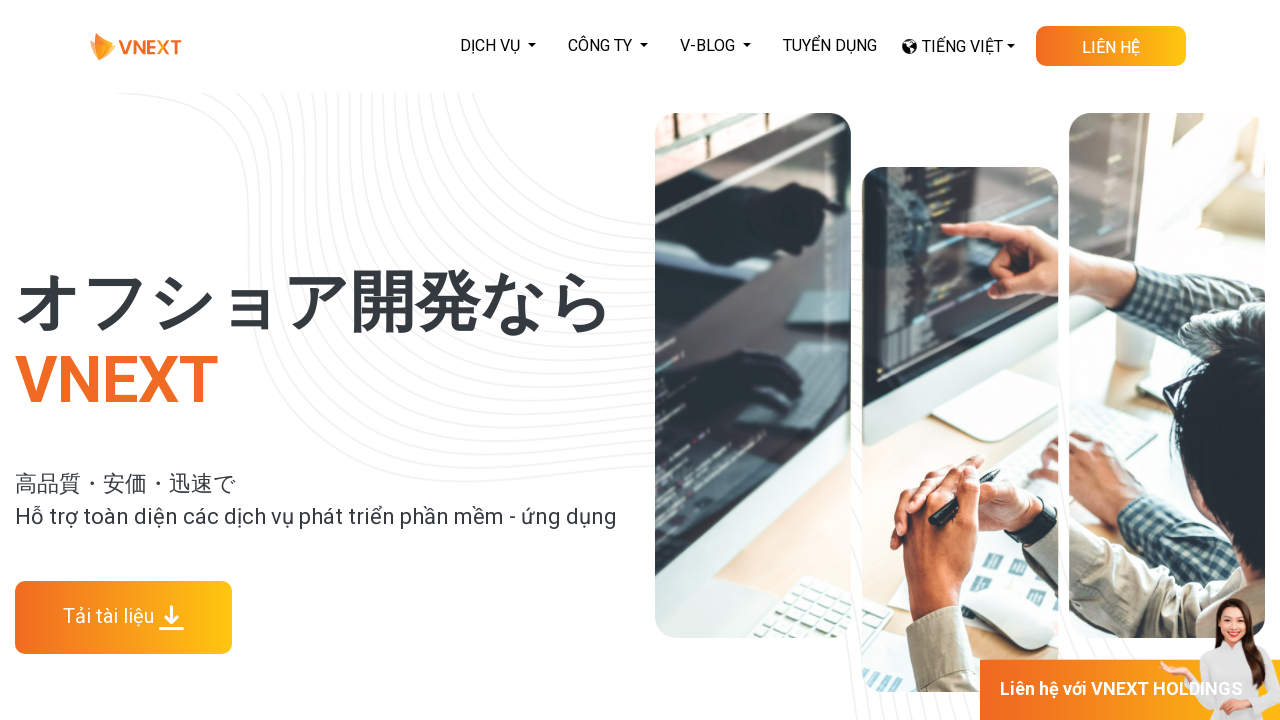

Clicked on Contact button at (1111, 48) on xpath=//a[@class='skewed-button d-row download-doc-button']//p[contains(text(),'
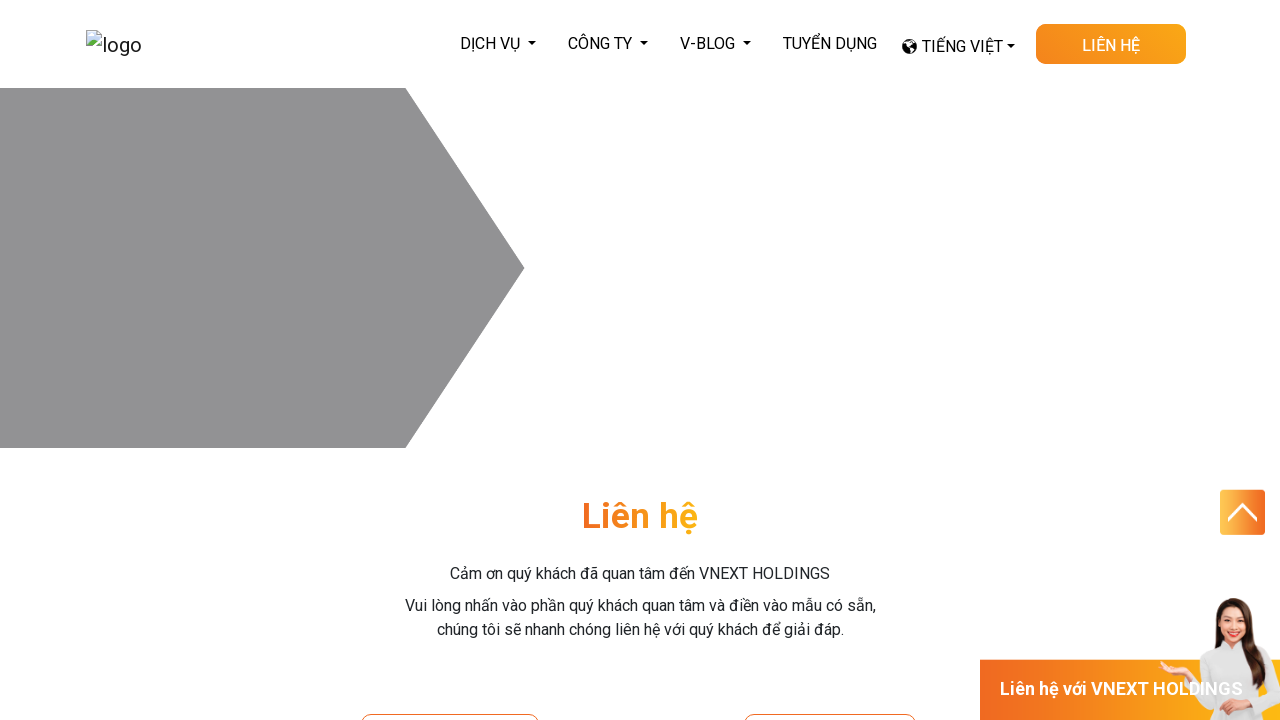

Waited for contact page URL to load
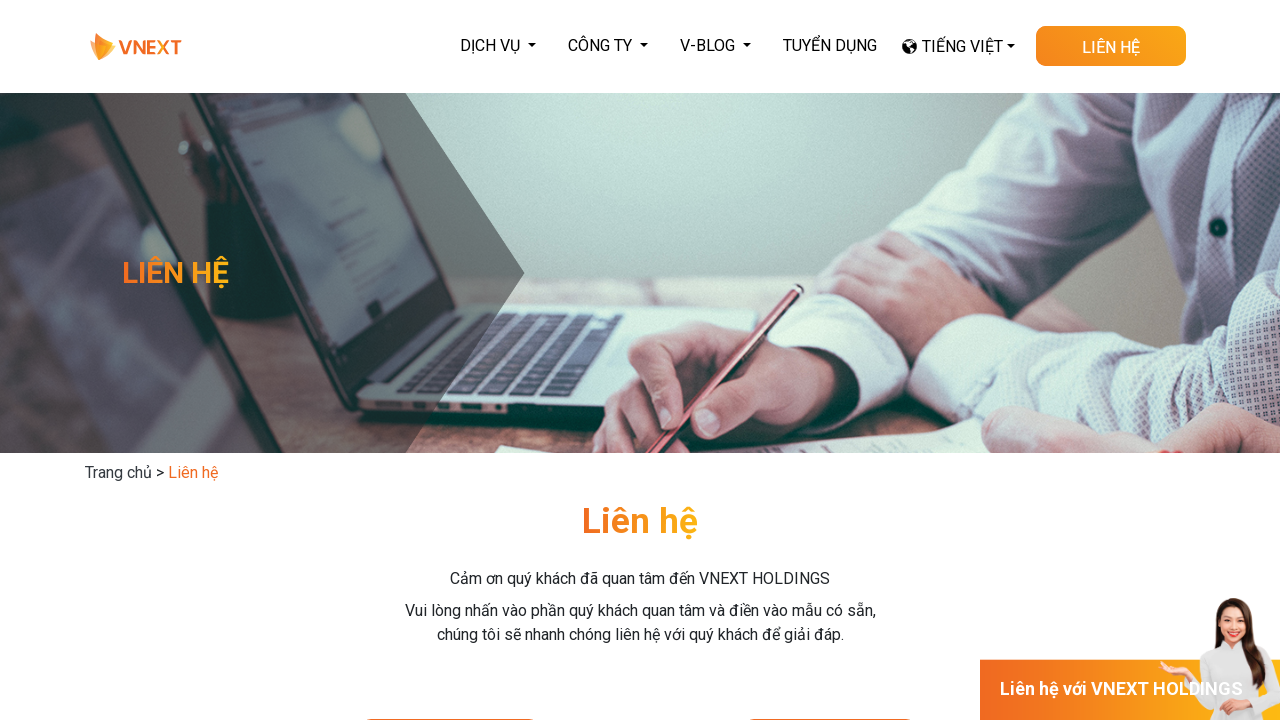

Verified contact page URL is https://vnext.vn/vi-vn/intruction-contact.html
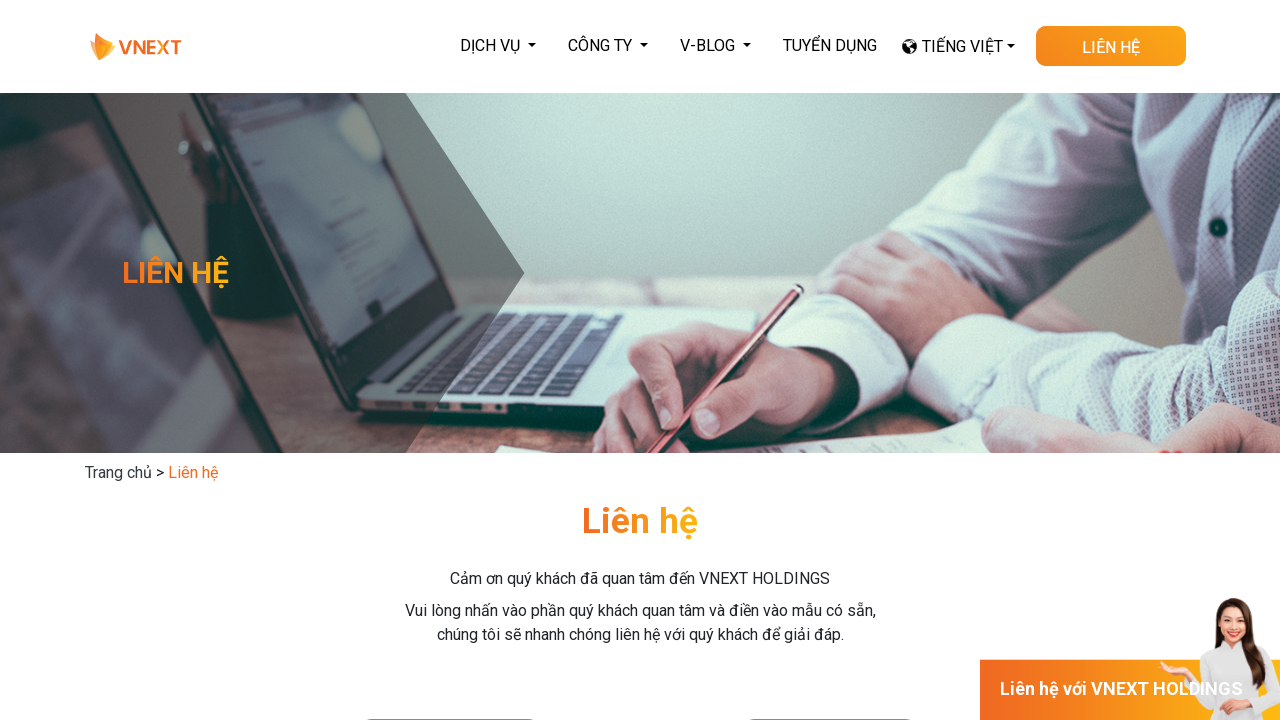

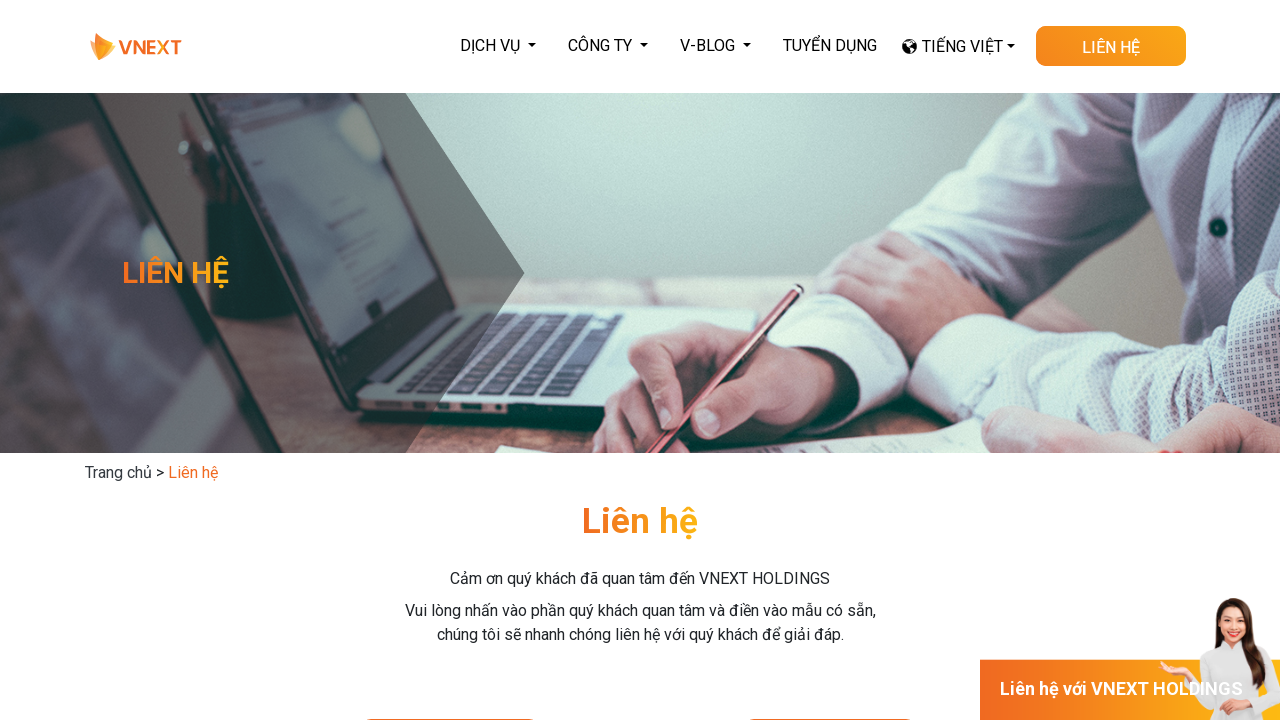